Tests a registration form by filling in first name, last name, and email fields, then submitting the form and verifying the success message is displayed.

Starting URL: http://suninjuly.github.io/registration1.html

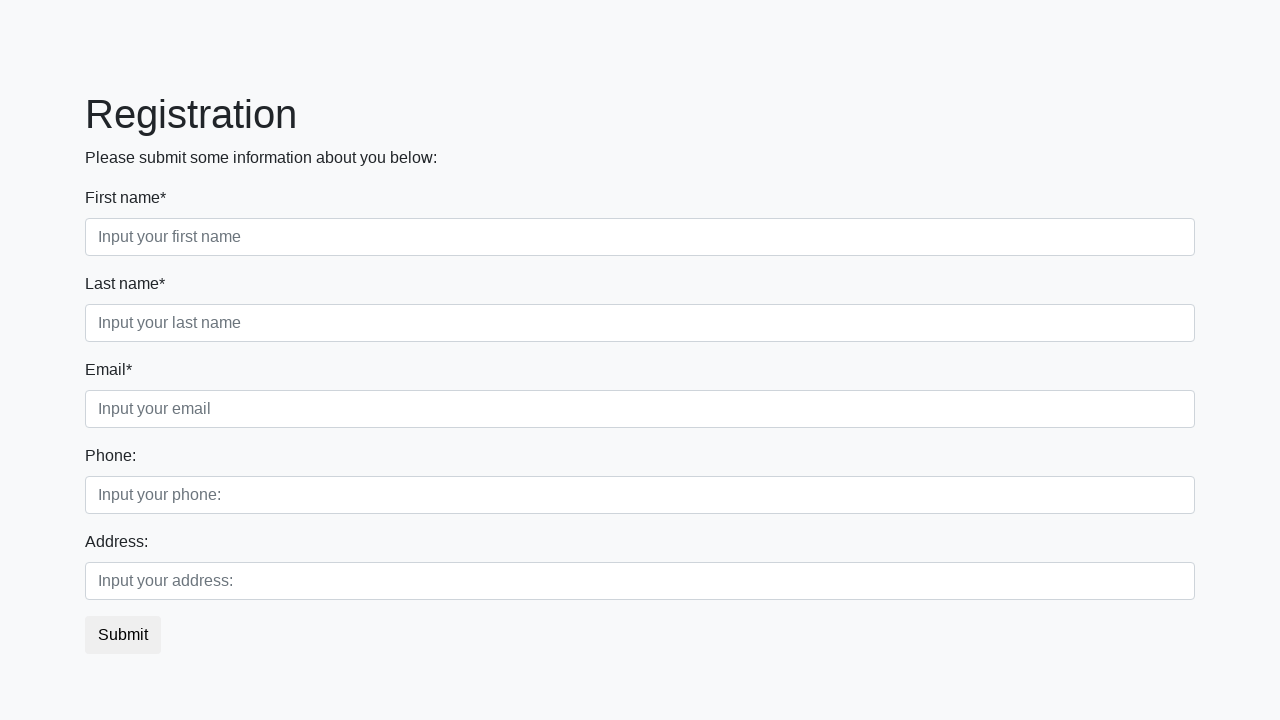

Filled first name field with 'John' on [placeholder='Input your first name']
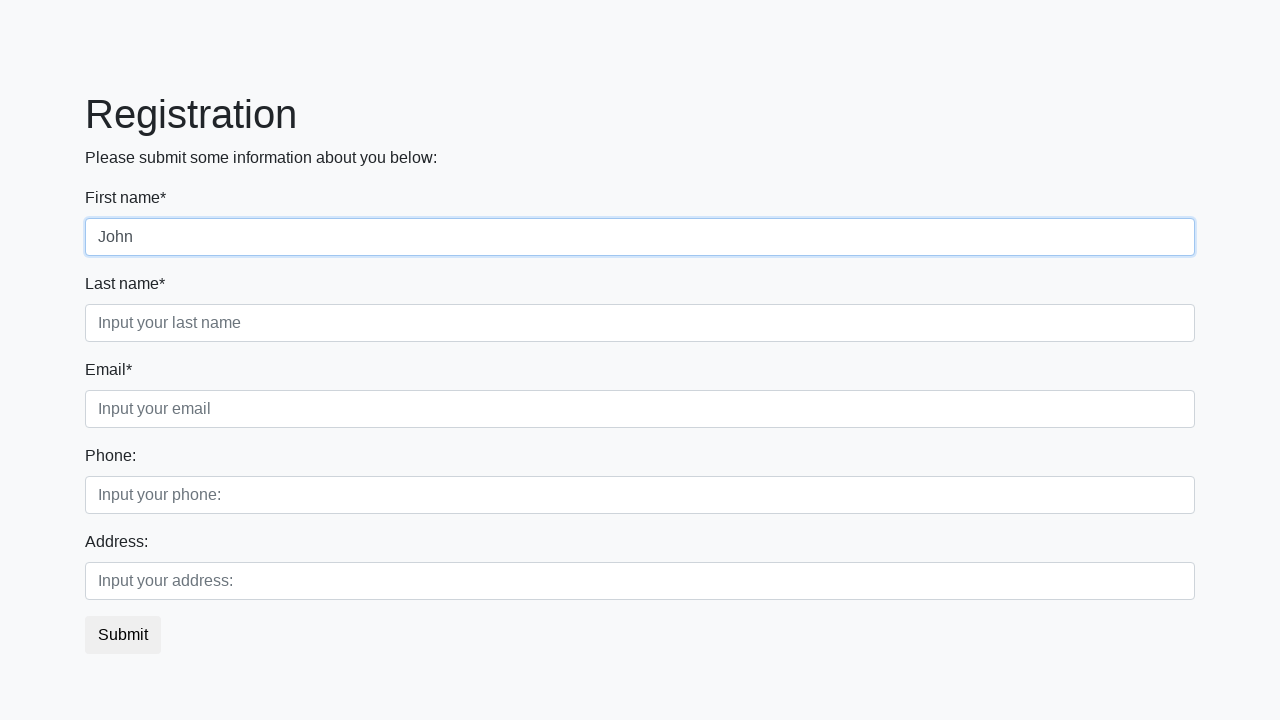

Filled last name field with 'Smith' on [placeholder='Input your last name']
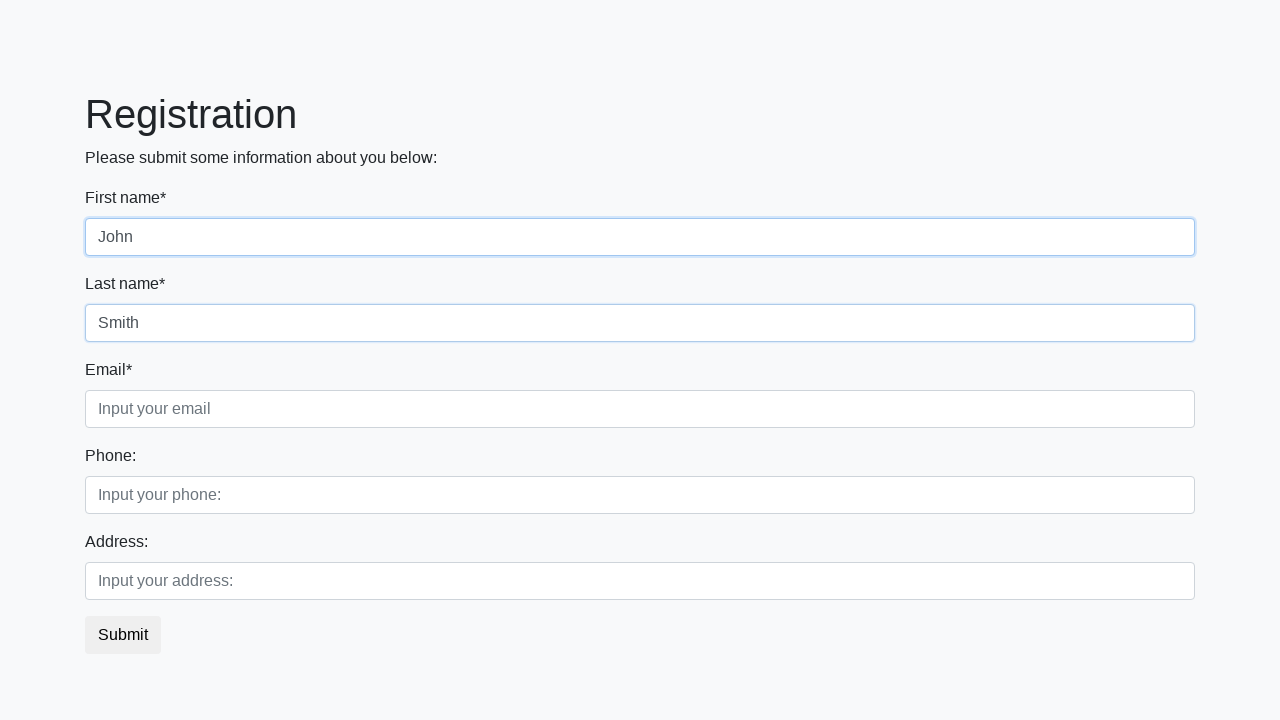

Filled email field with 'john.smith@example.com' on [placeholder='Input your email']
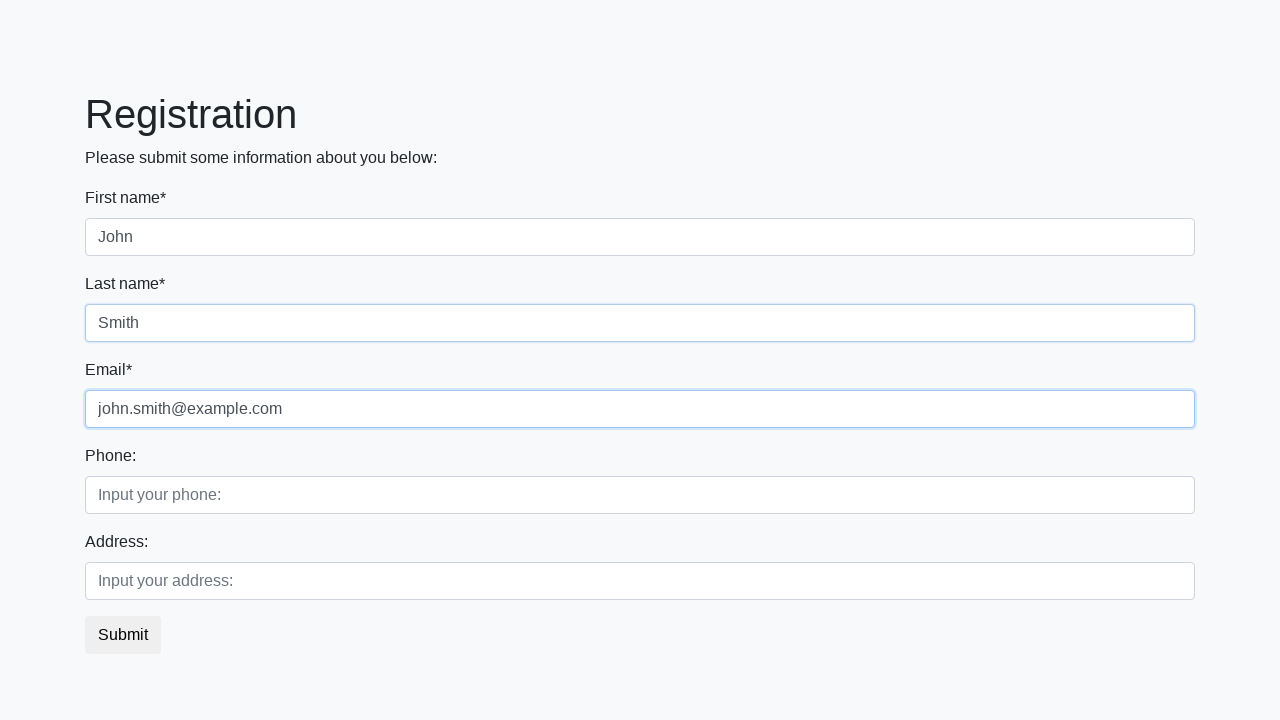

Clicked the submit button at (123, 635) on button.btn
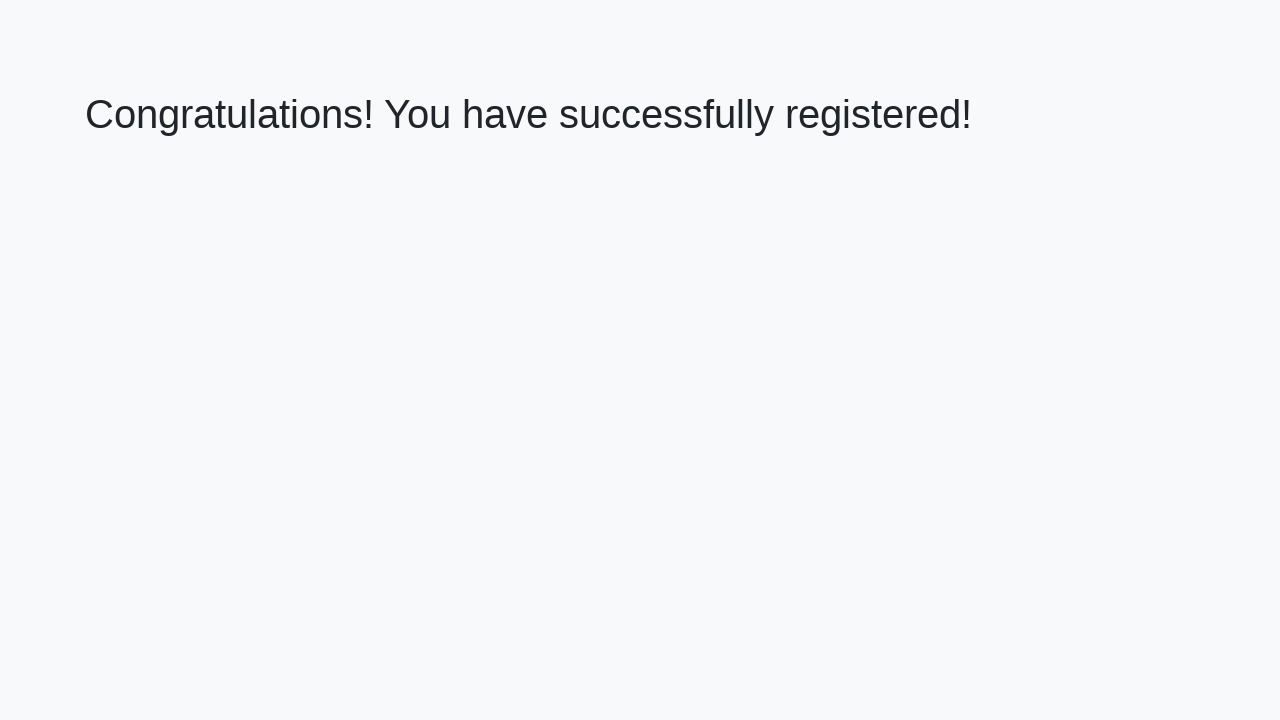

Success message heading appeared
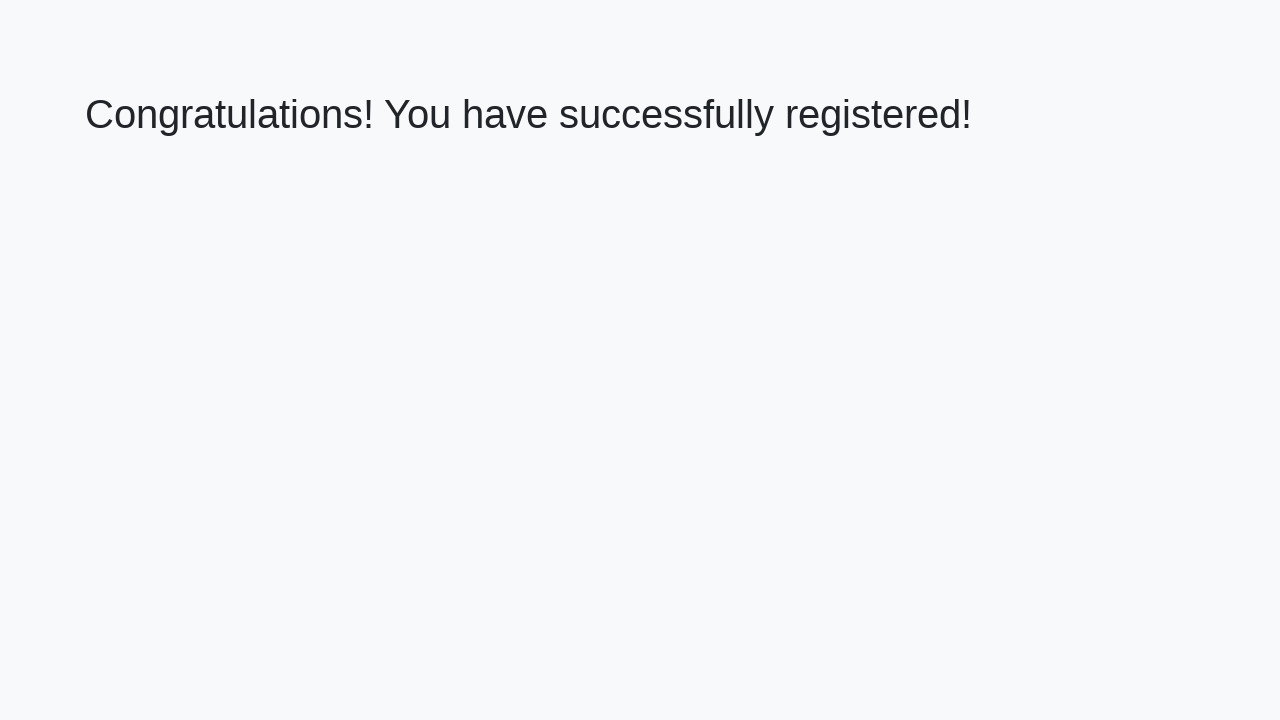

Retrieved success message text
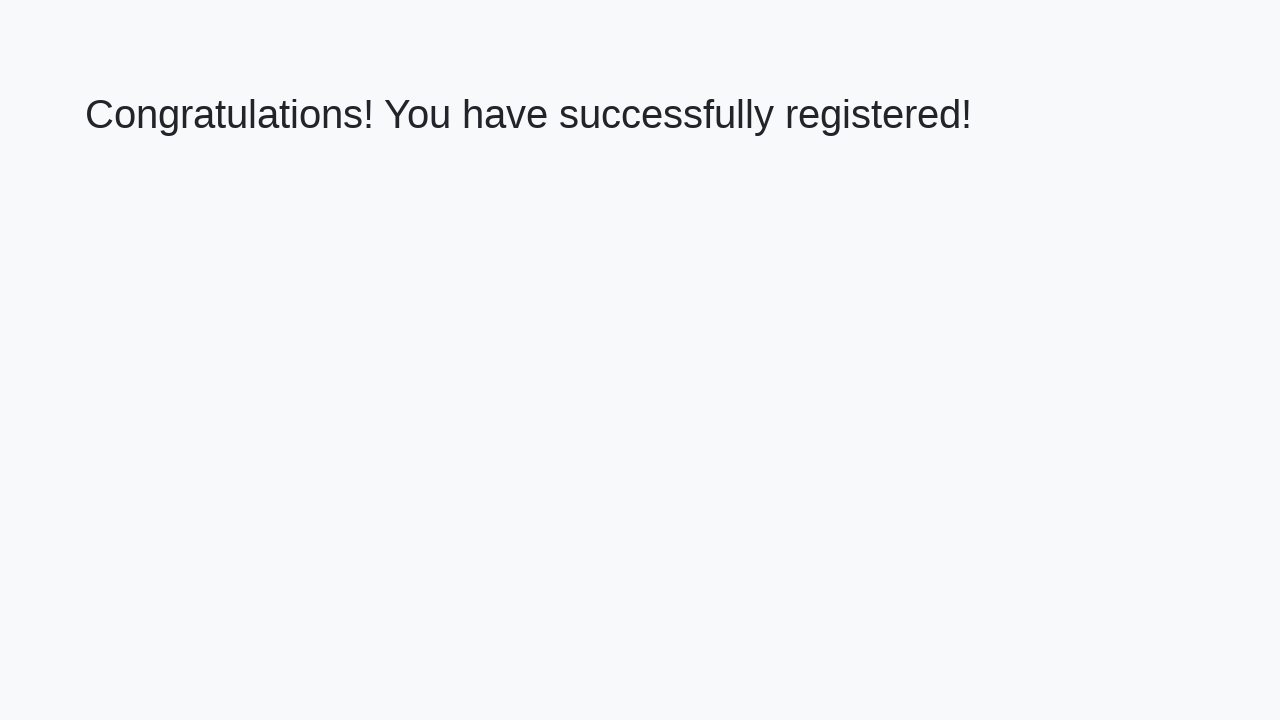

Verified success message: 'Congratulations! You have successfully registered!'
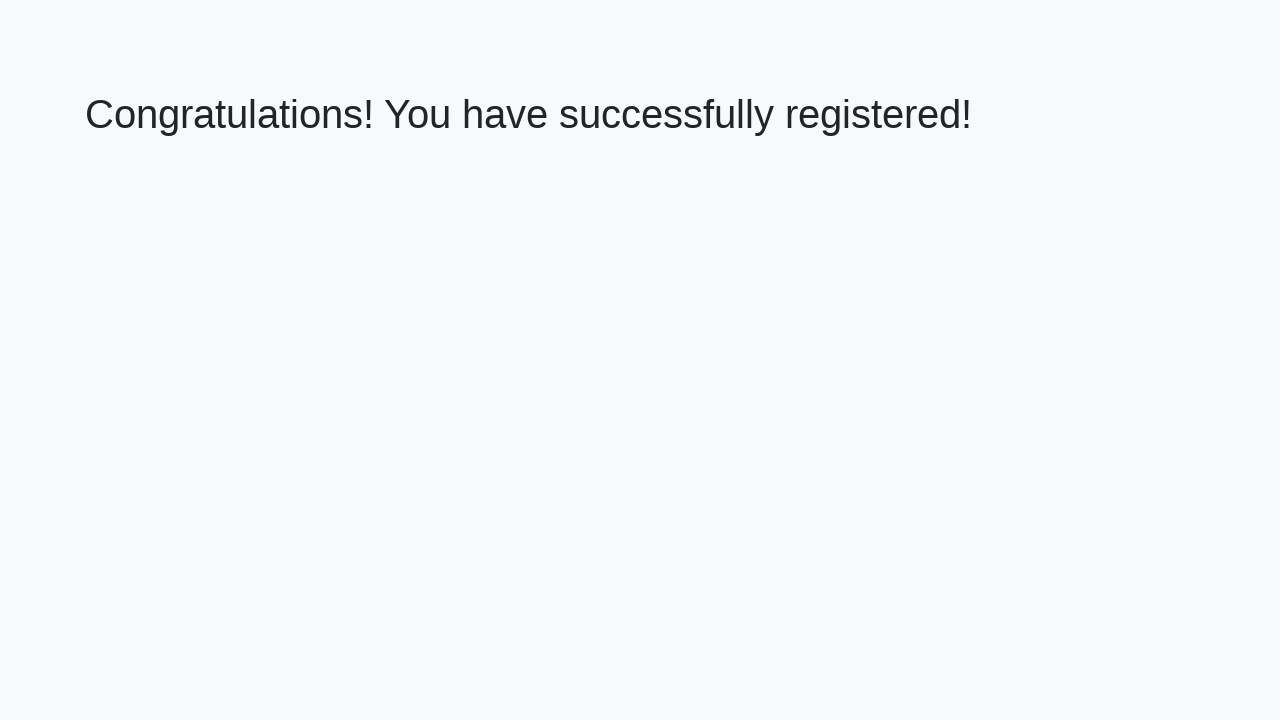

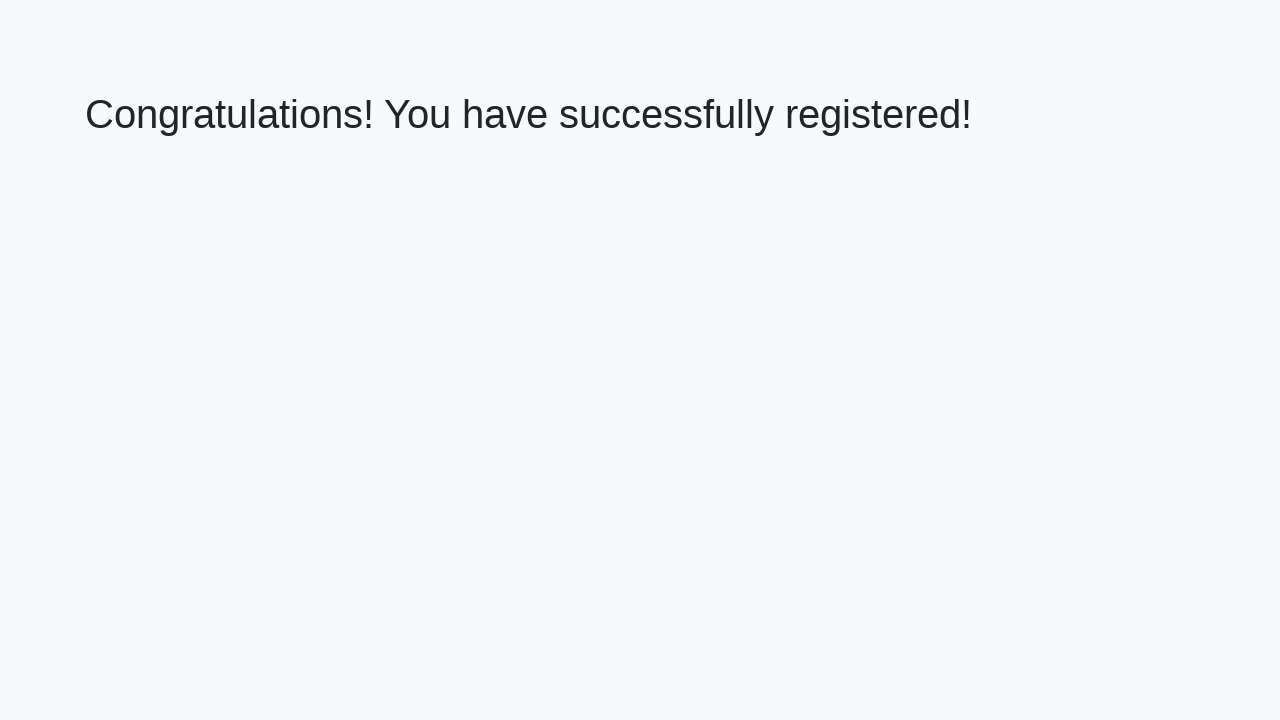